Tests an e-commerce shopping cart flow by adding multiple vegetables to cart, proceeding to checkout, and applying a promo code

Starting URL: https://rahulshettyacademy.com/seleniumPractise/#/

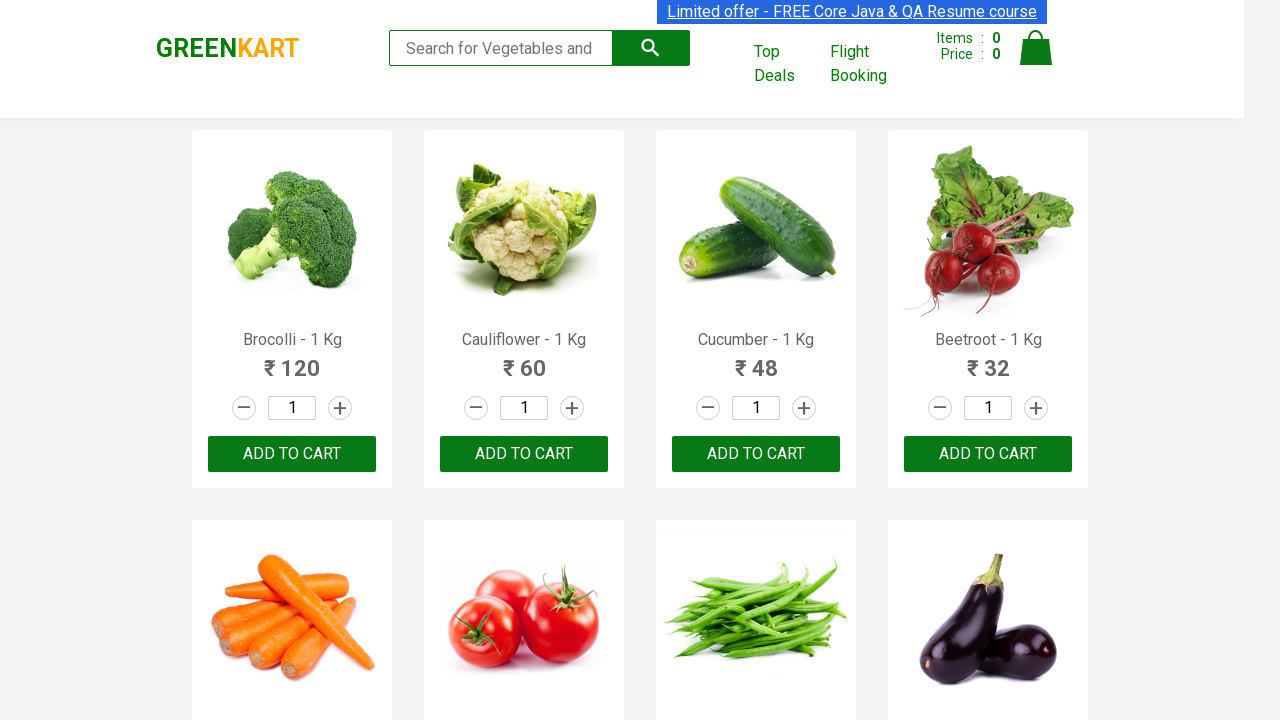

Waited for product names to load
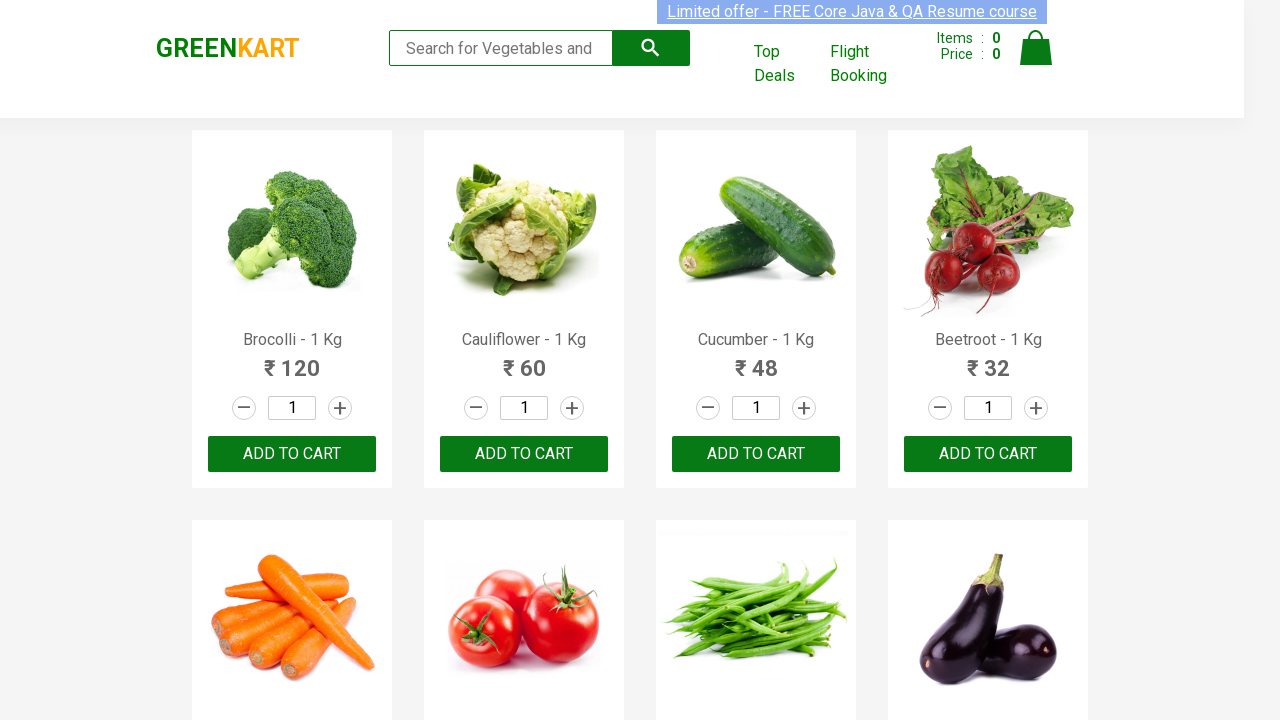

Retrieved all product elements from the page
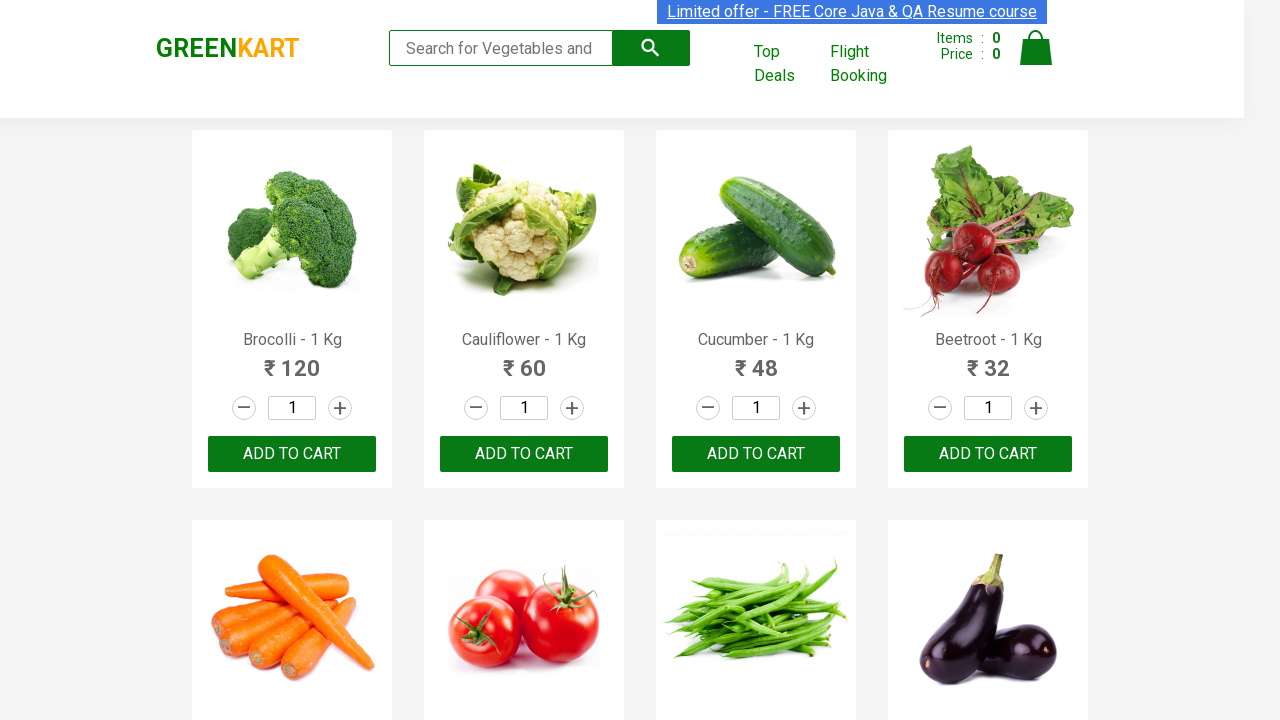

Added 'Brocolli' to cart at (292, 454) on div.product-action > button >> nth=0
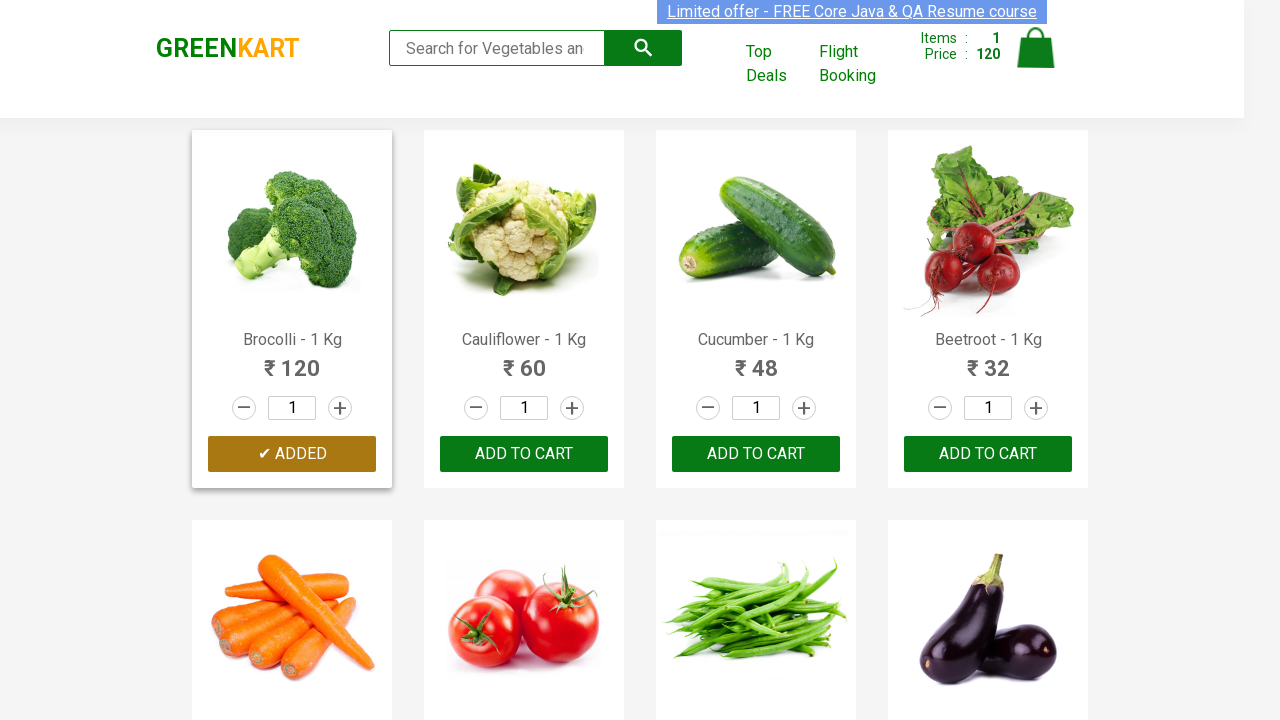

Added 'Cucumber' to cart at (756, 454) on div.product-action > button >> nth=2
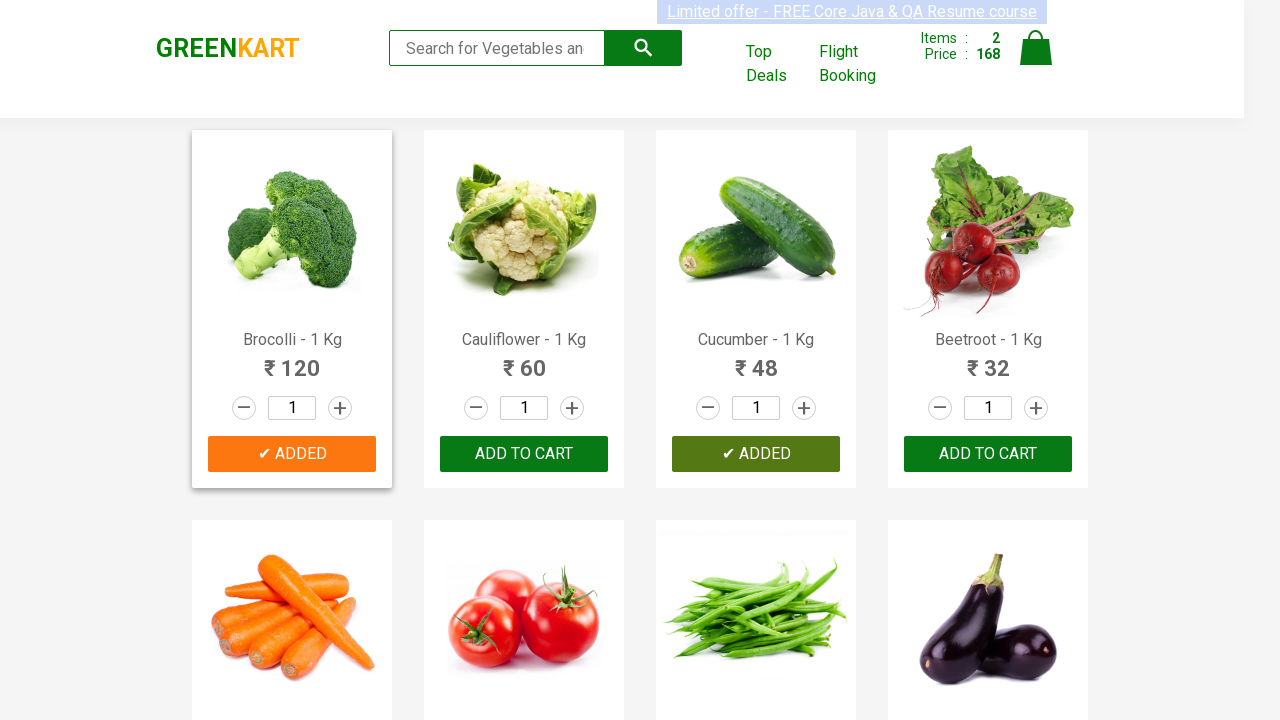

Added 'Beetroot' to cart at (988, 454) on div.product-action > button >> nth=3
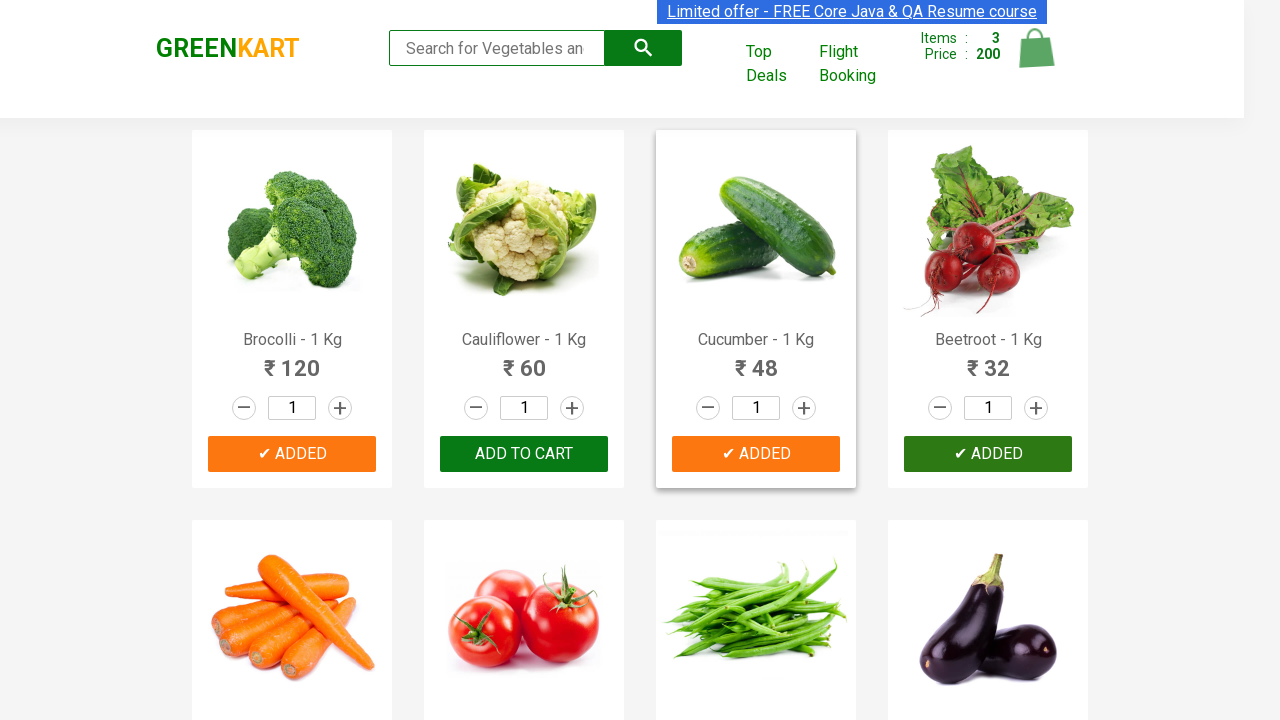

Added 'Carrot' to cart at (292, 360) on div.product-action > button >> nth=4
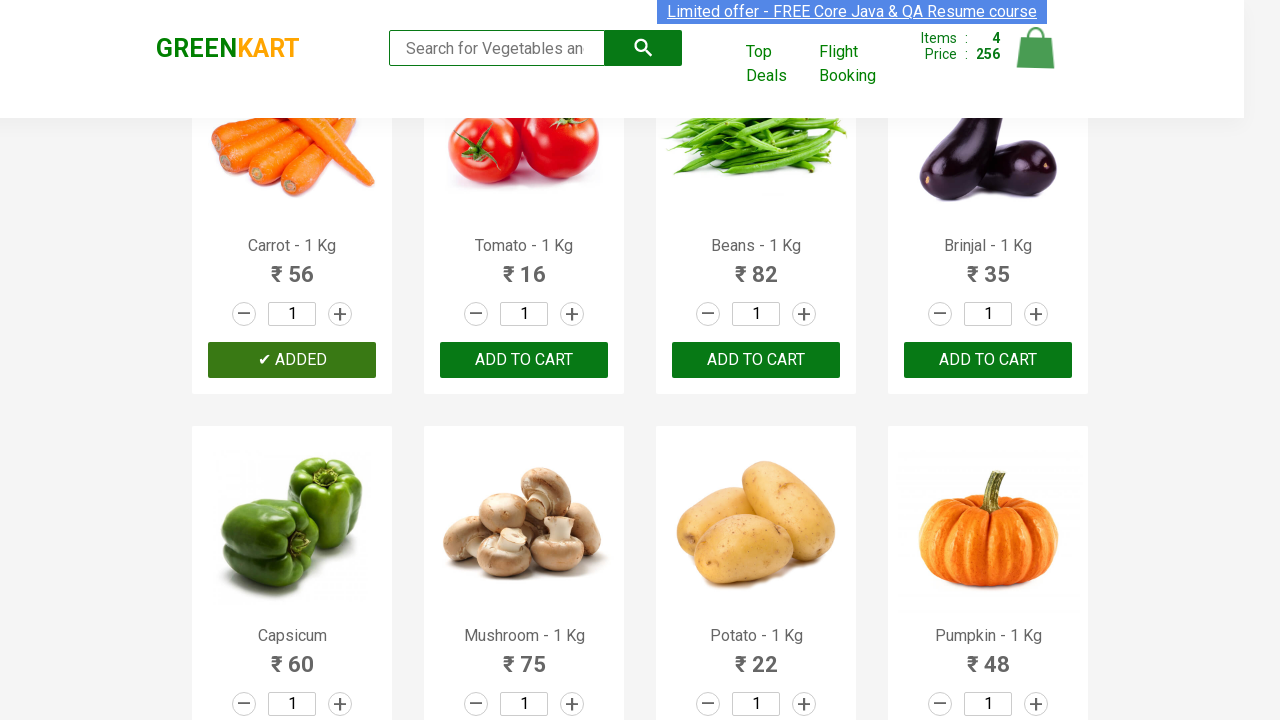

Clicked on cart icon to view shopping cart at (1036, 48) on img[alt='Cart']
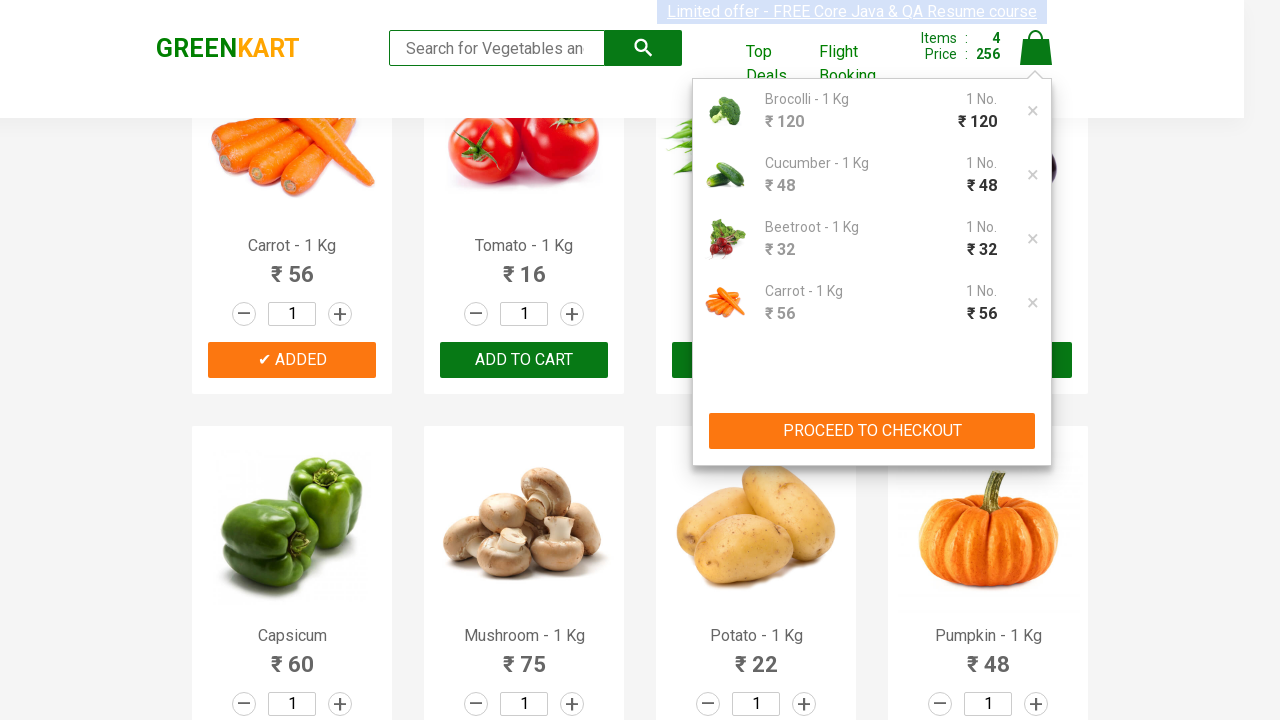

Clicked 'PROCEED TO CHECKOUT' button at (872, 431) on xpath=//button[normalize-space()='PROCEED TO CHECKOUT']
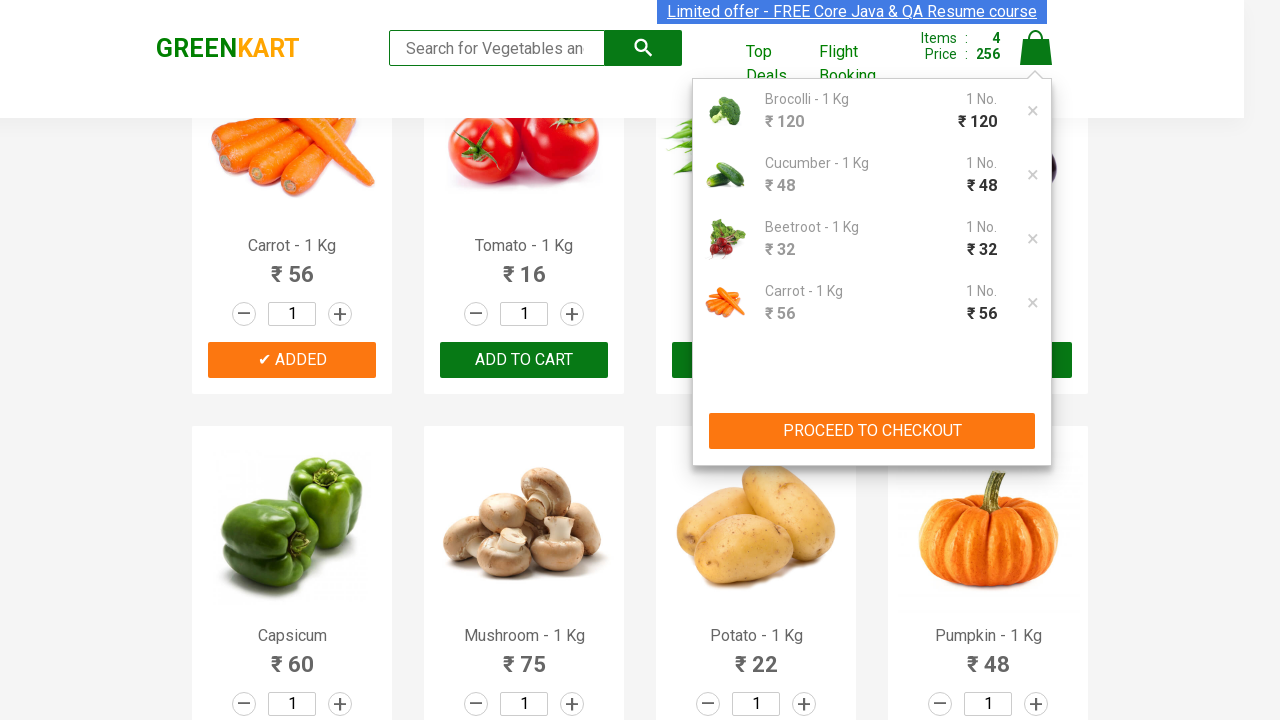

Entered promo code 'rahulshettyacademy' in the promo field on input.promoCode
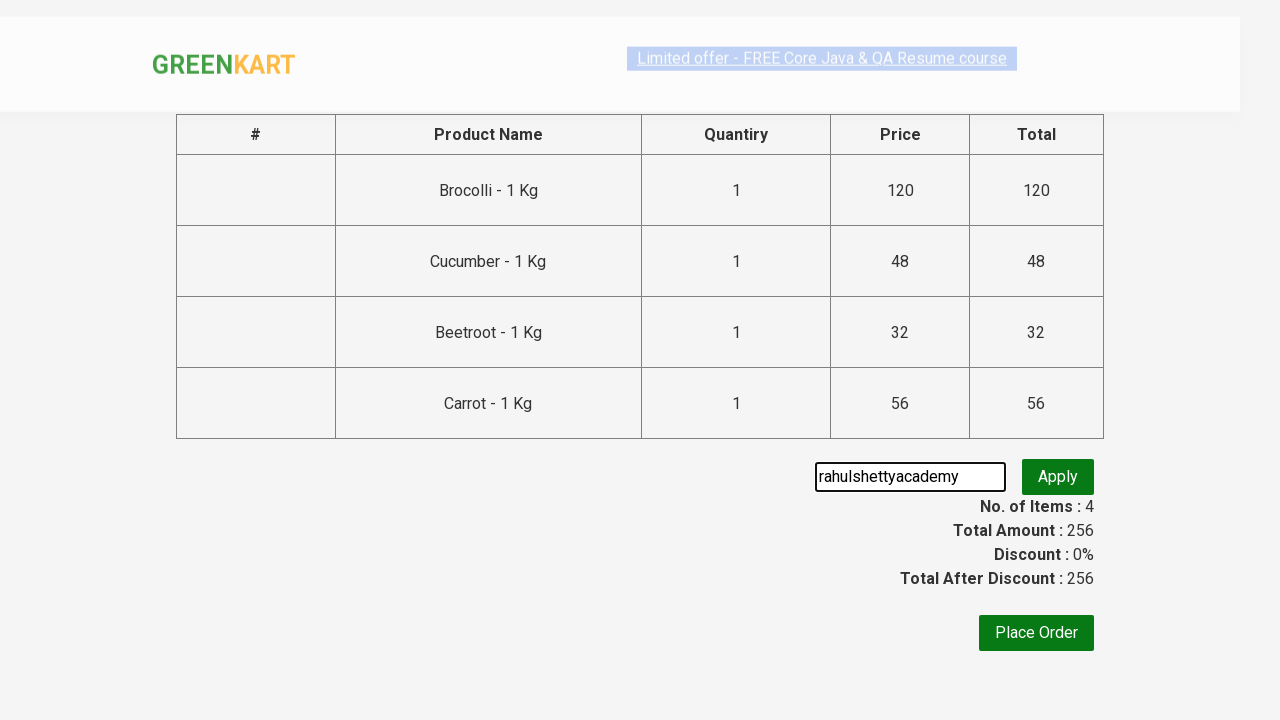

Clicked apply promo button at (1058, 477) on button.promoBtn
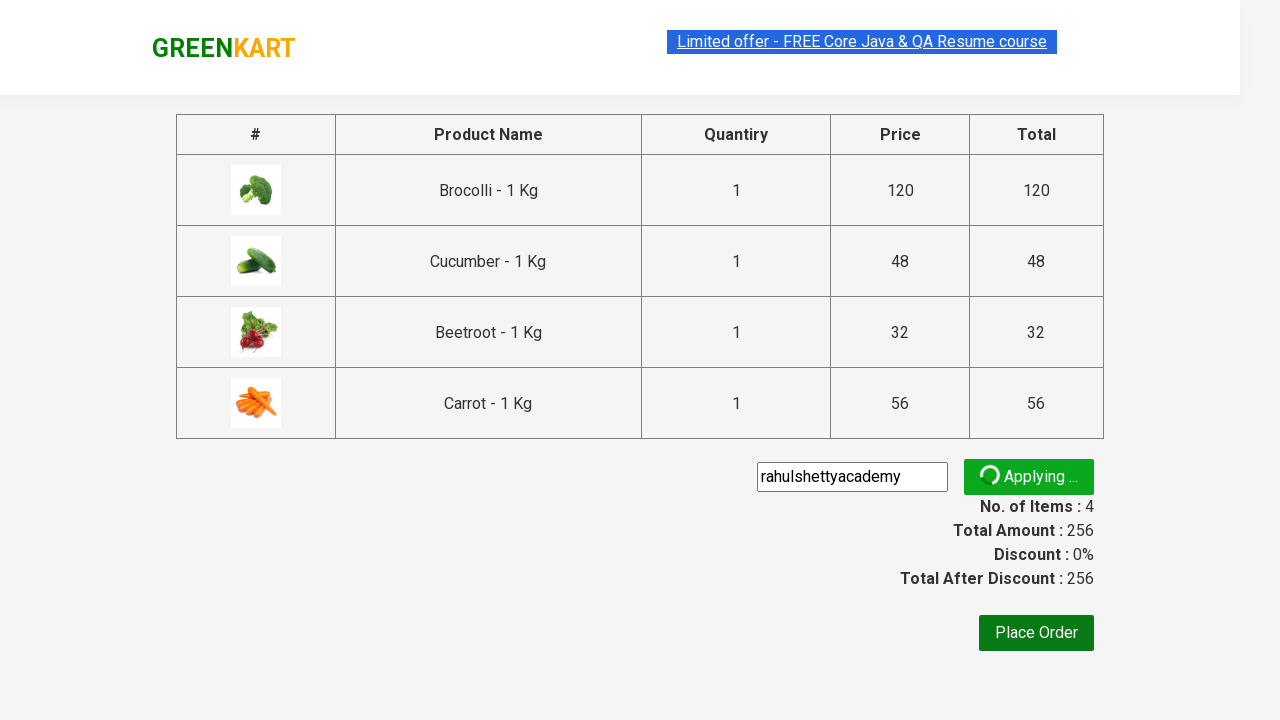

Promo code was successfully applied and confirmation appeared
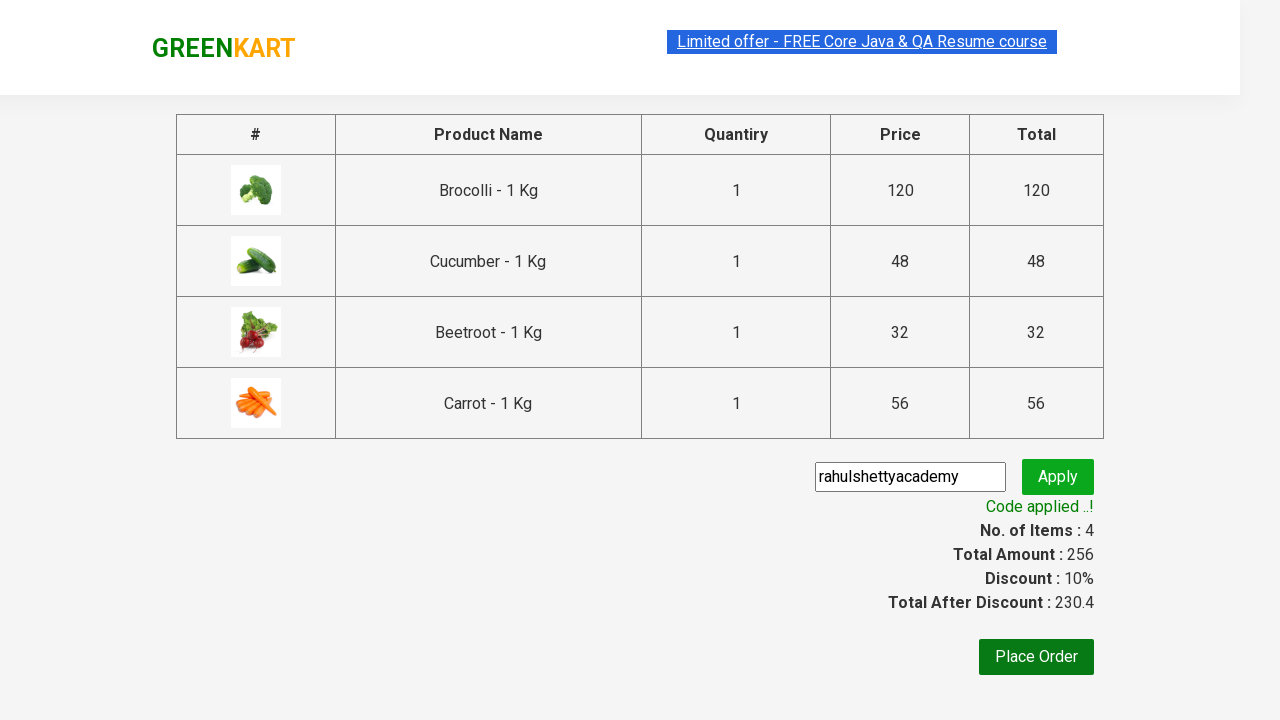

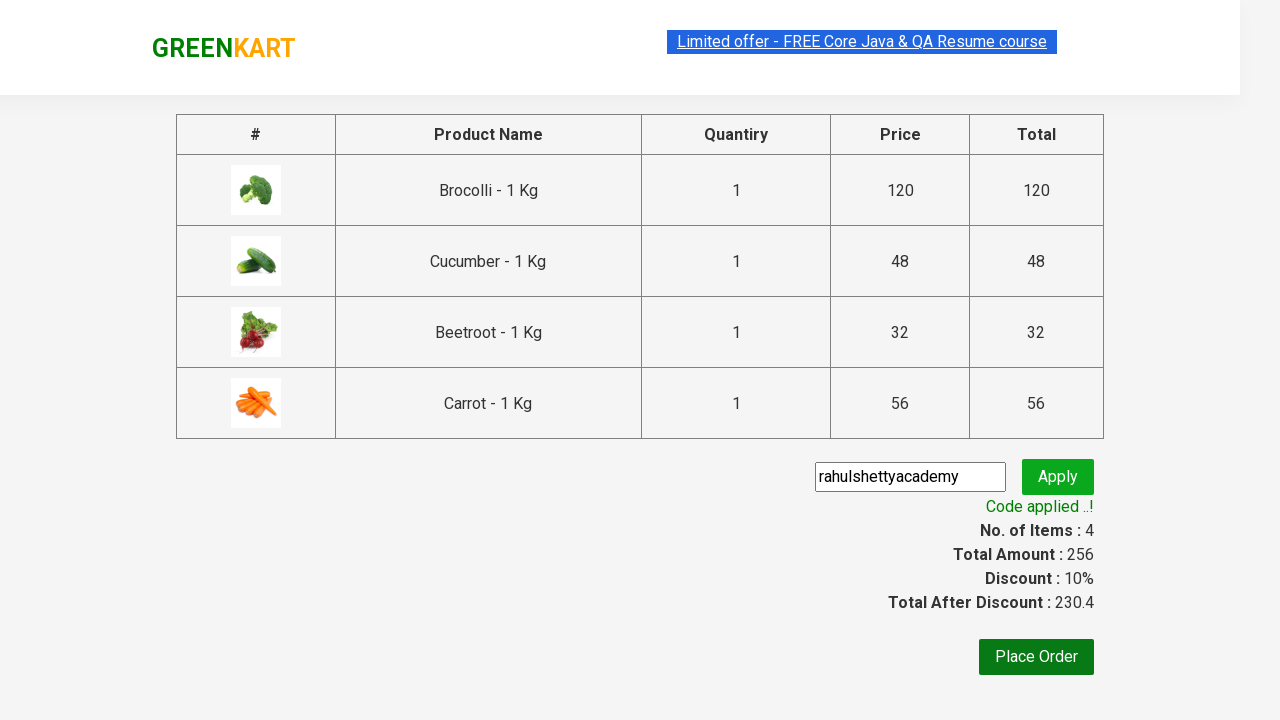